Tests navigation to the registration page by clicking the registration link and verifying the URL changes to the registration page URL.

Starting URL: https://qa.koel.app/

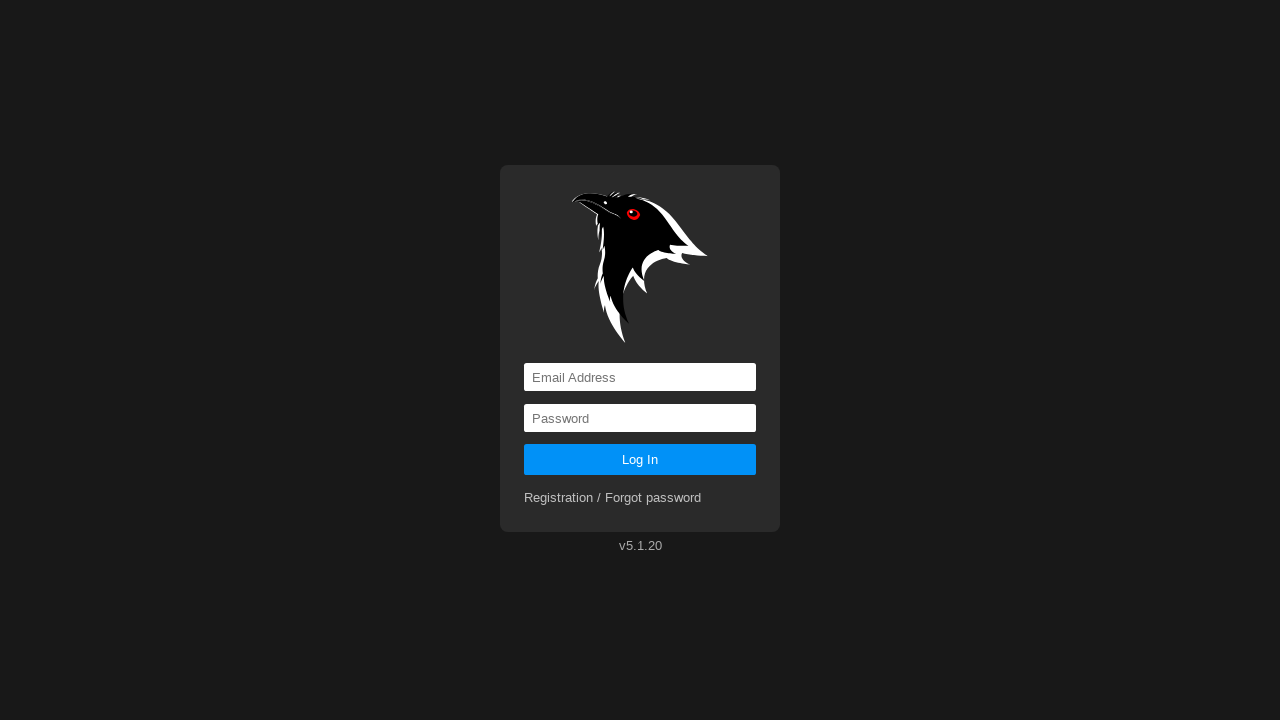

Clicked on the registration link at (613, 498) on a[href='registration']
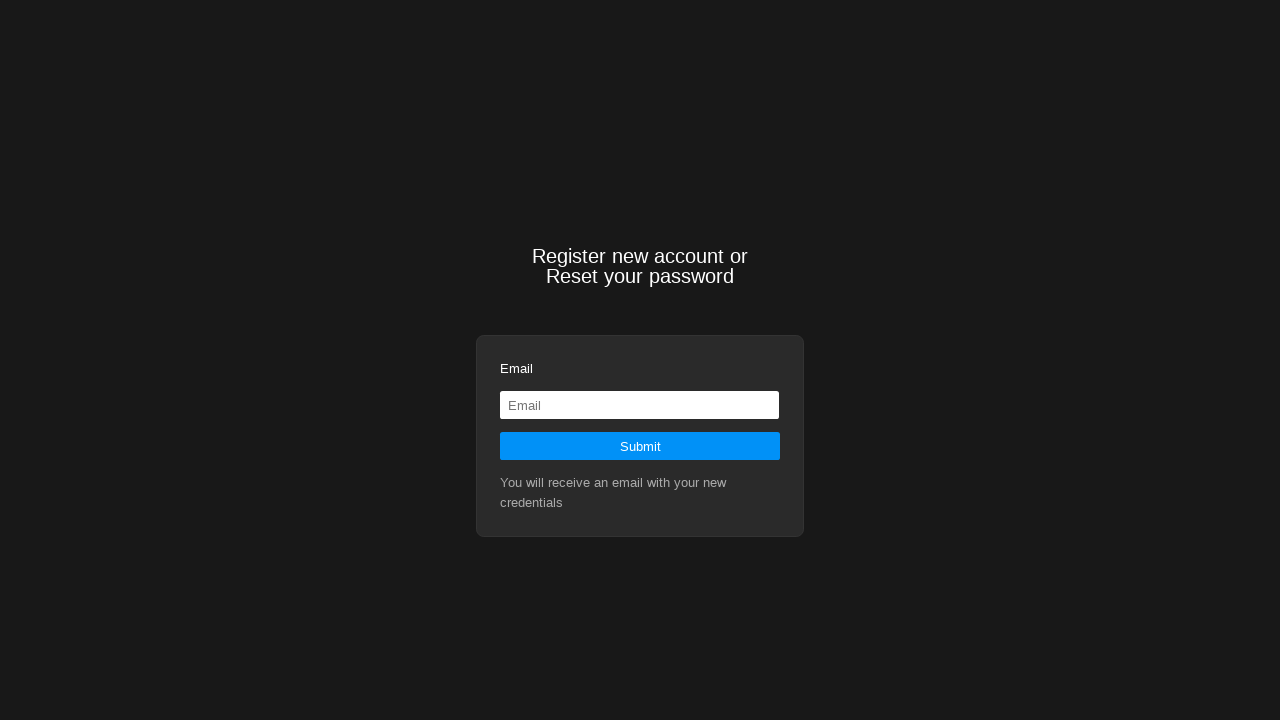

Navigated to registration page and URL verified as https://qa.koel.app/registration
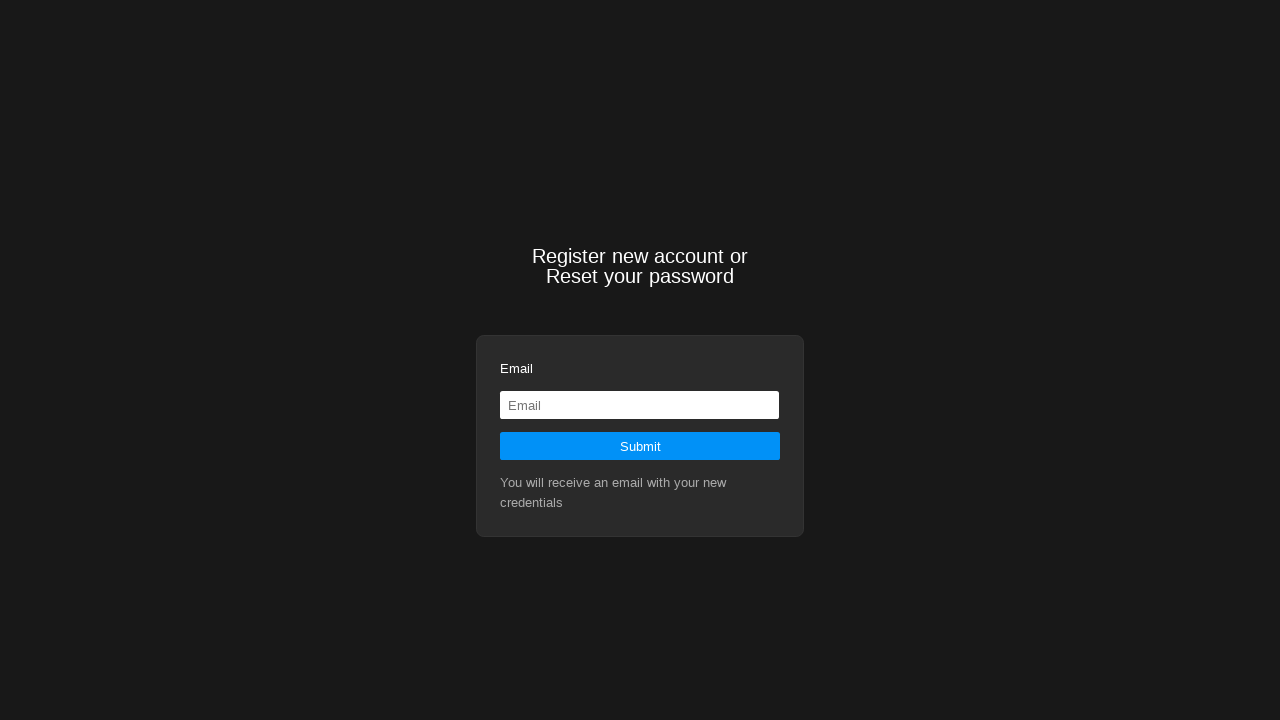

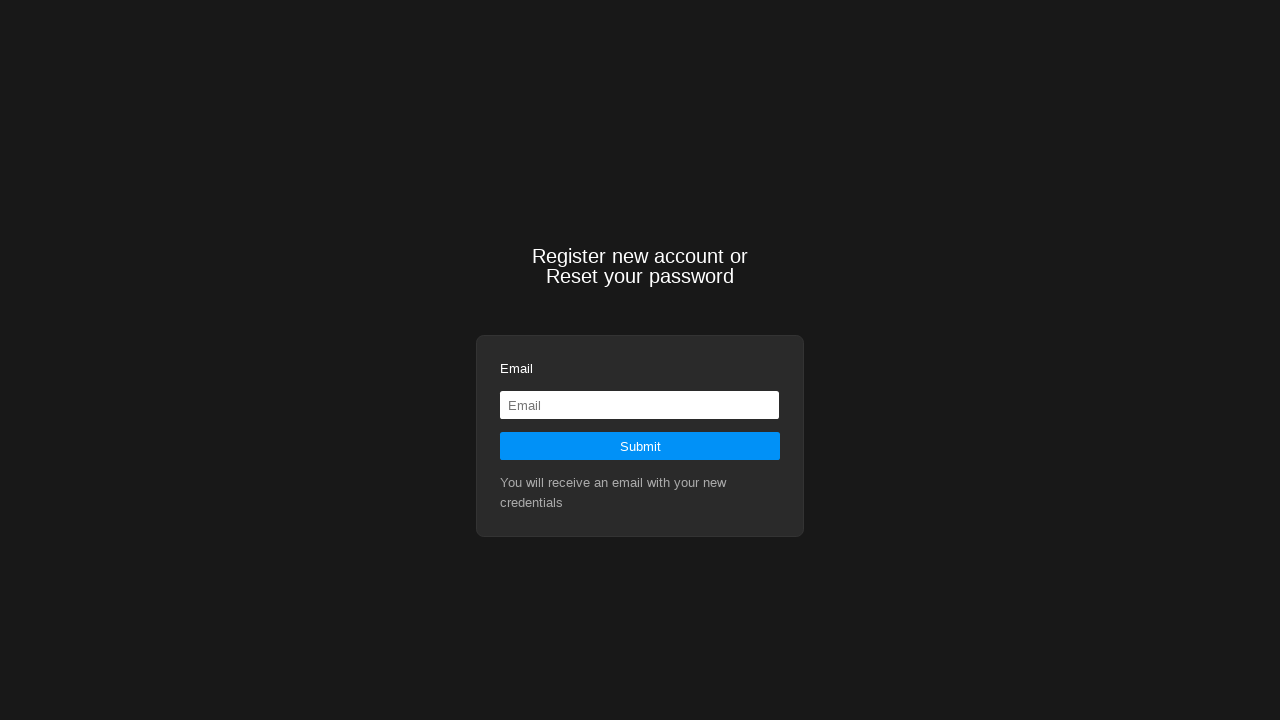